Tests dynamic controls functionality by verifying a checkbox is displayed, clicking a toggle button to hide/show it, and verifying the checkbox display state changes.

Starting URL: https://training-support.net/webelements/dynamic-controls

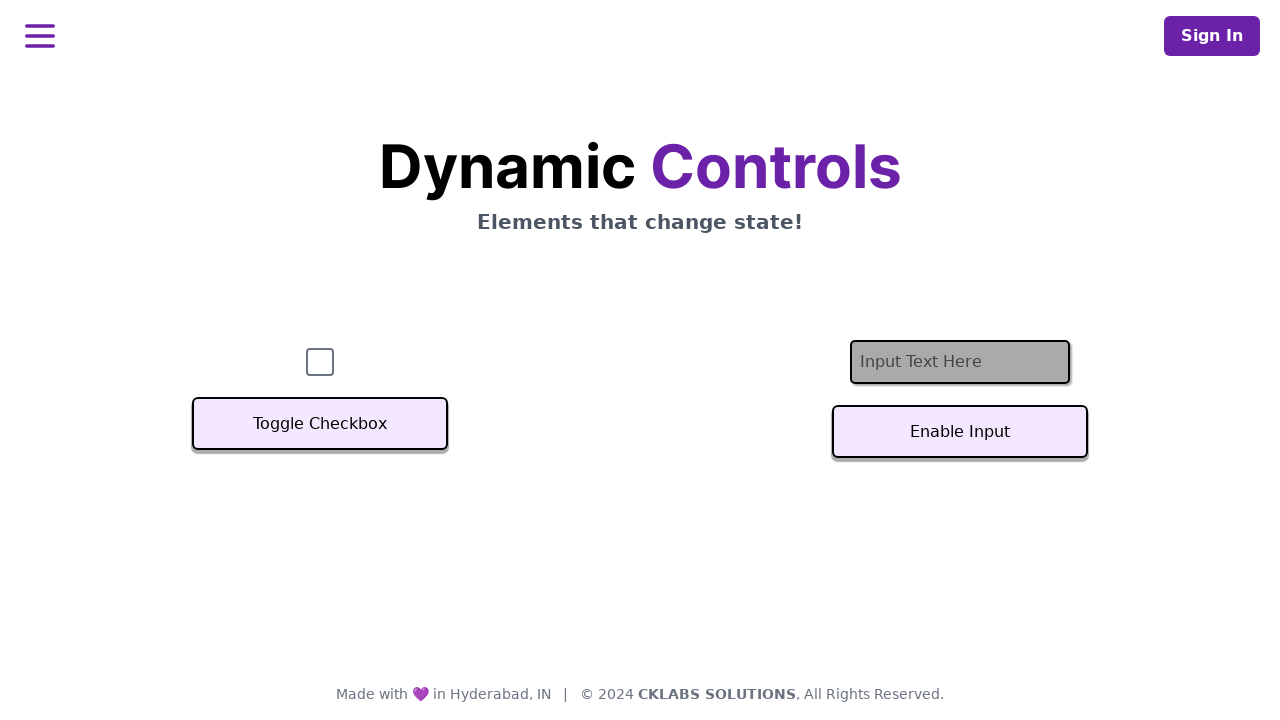

Located checkbox element
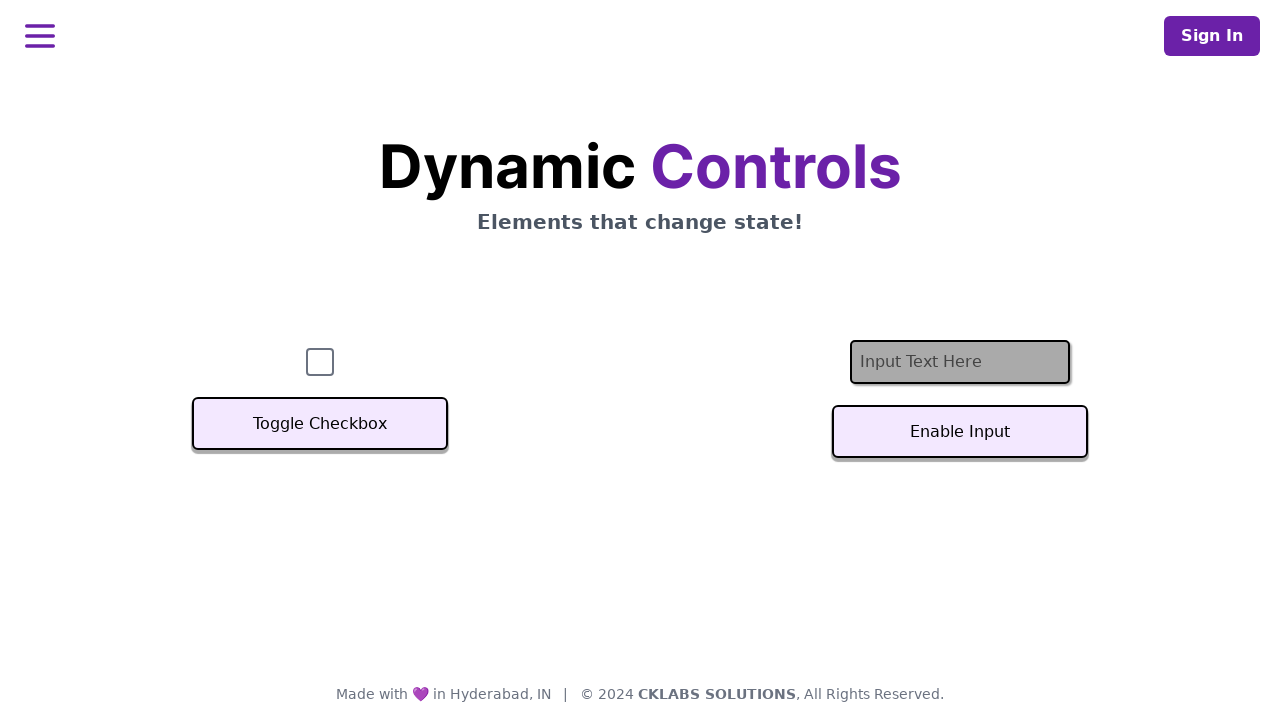

Verified checkbox is initially displayed
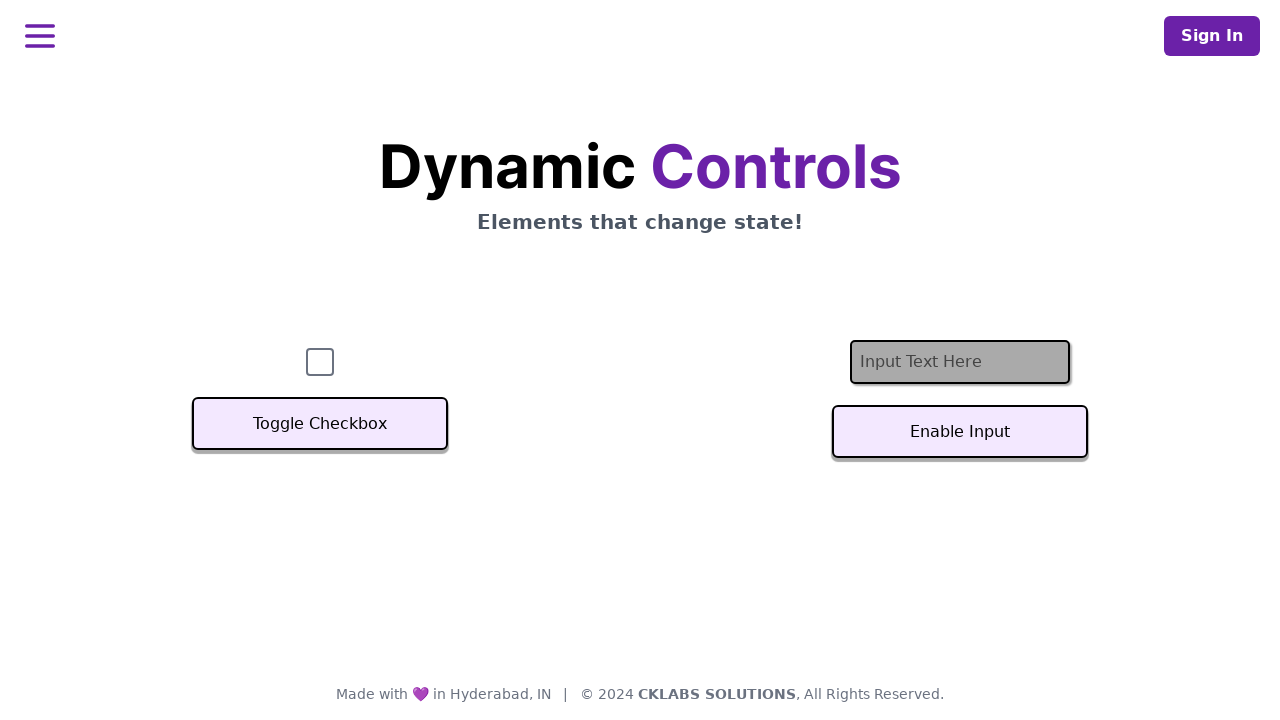

Clicked 'Toggle Checkbox' button at (320, 424) on xpath=//button[text()='Toggle Checkbox']
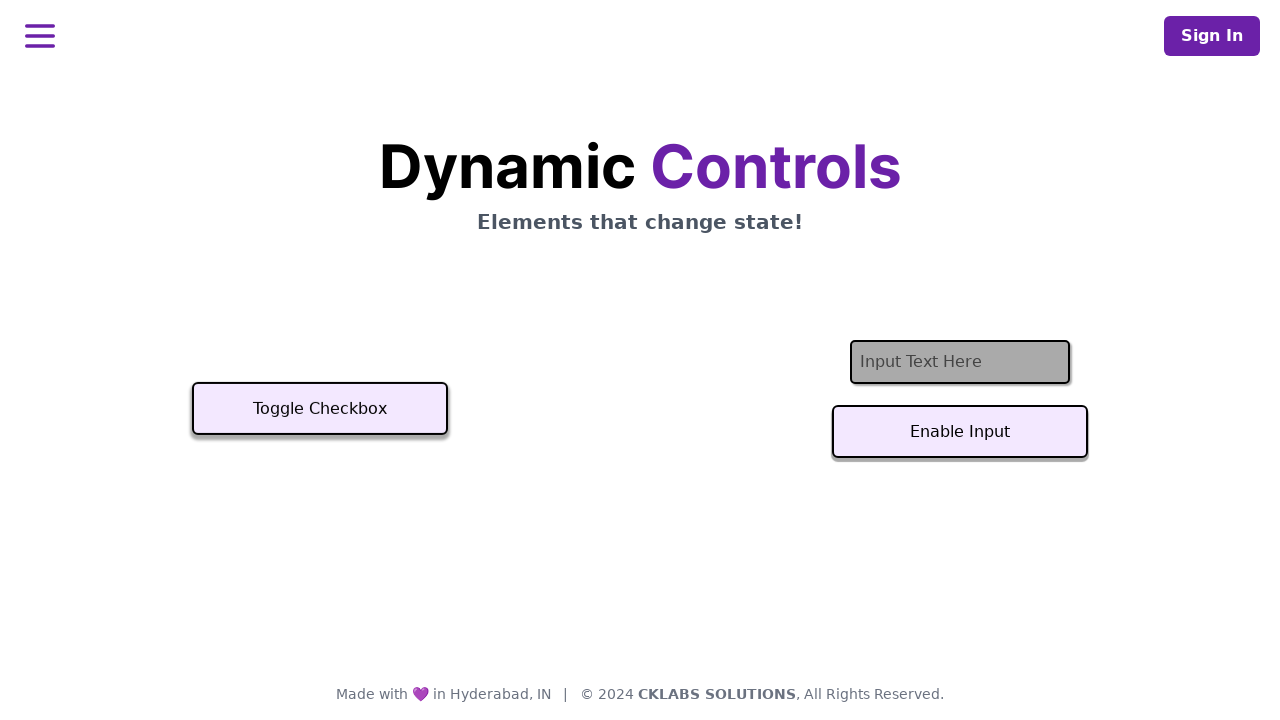

Waited 1000ms for toggle action to complete
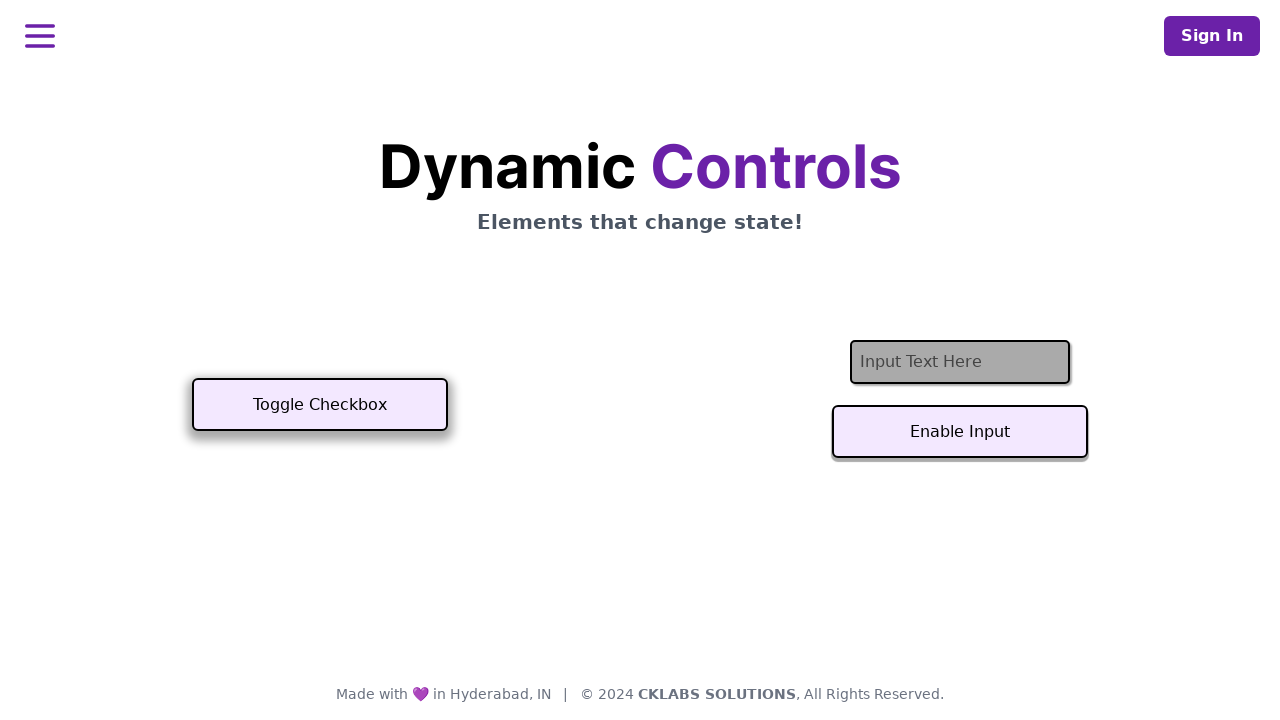

Verified checkbox visibility changed to: False
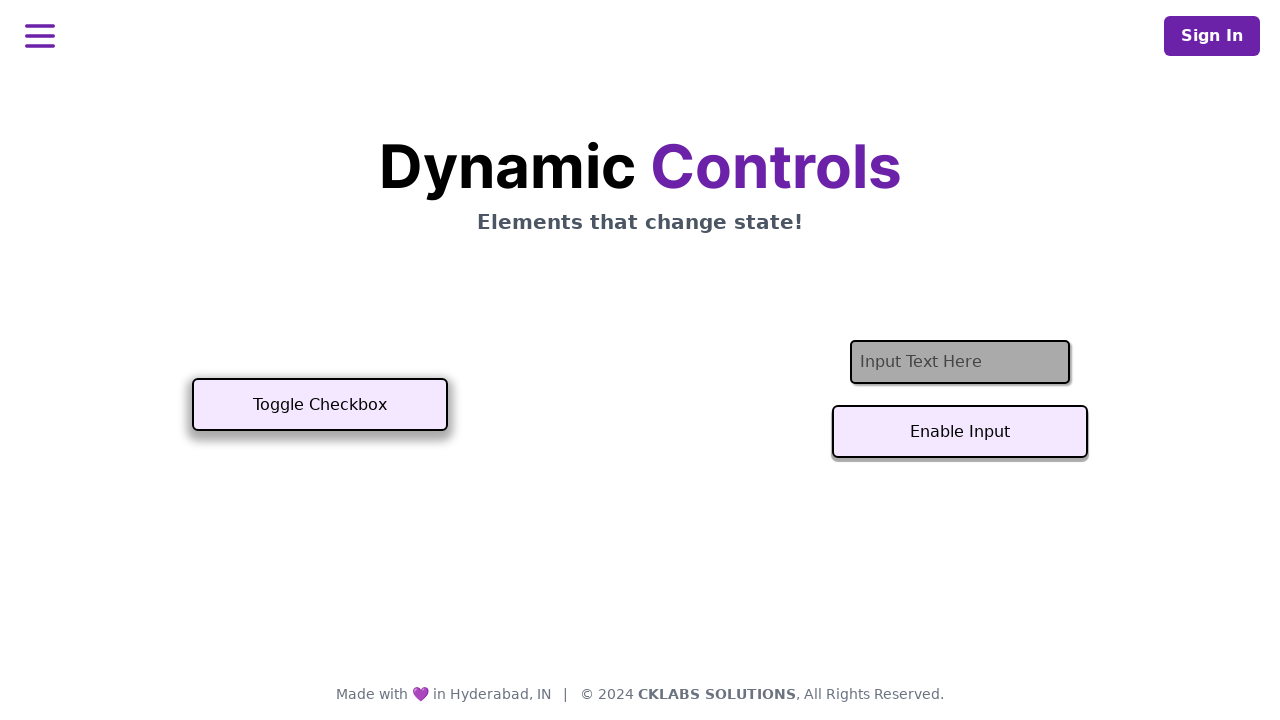

Printed checkbox visibility state: False
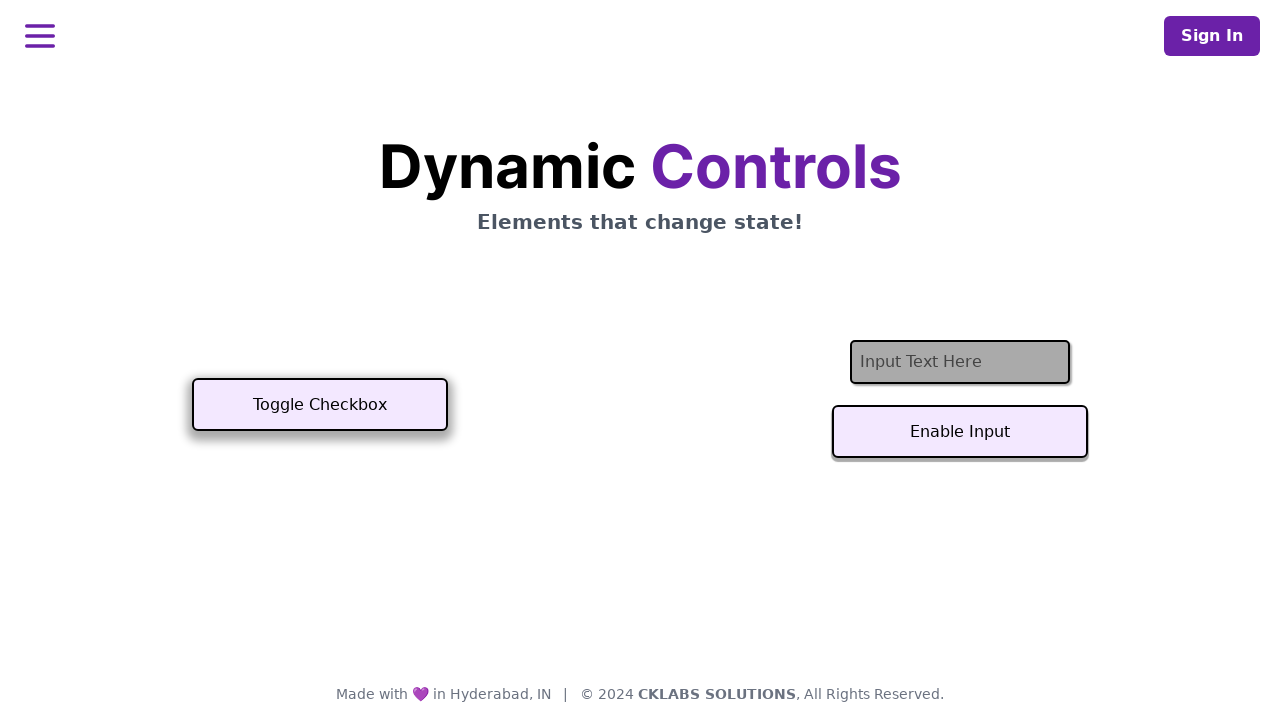

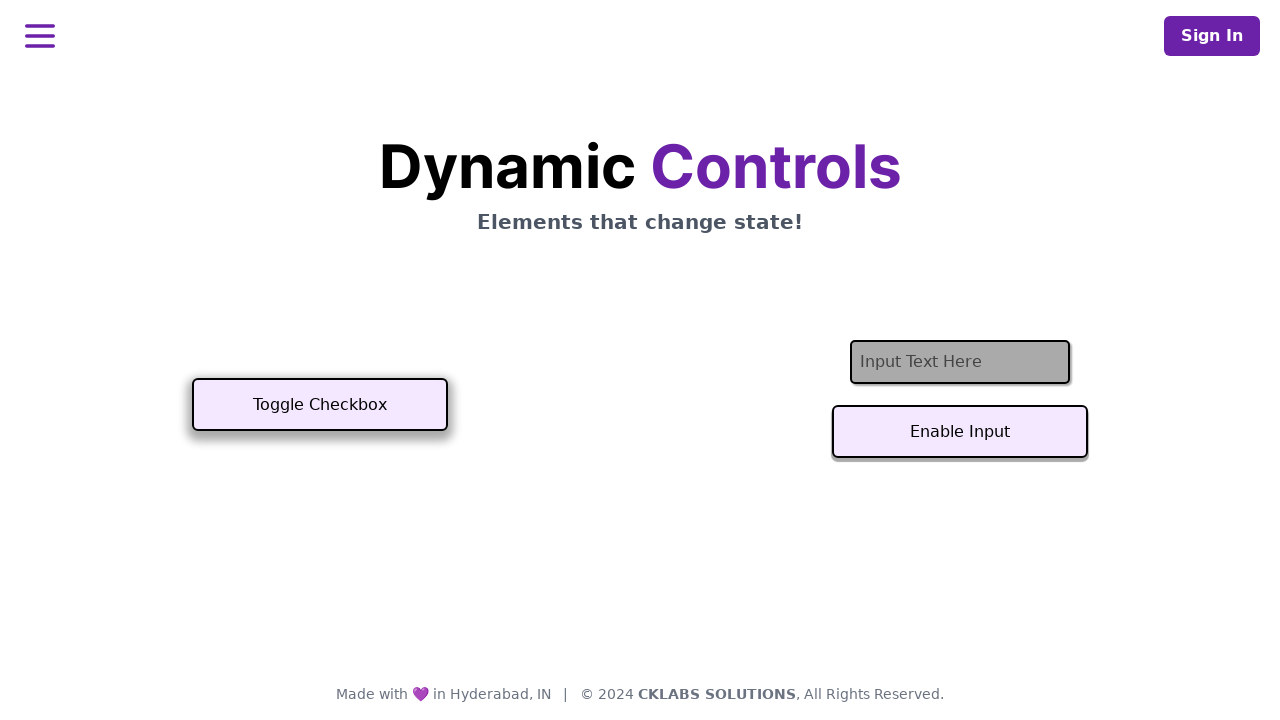